Tests drag and drop functionality within an iframe on jQueryUI demo page by dragging a draggable element onto a droppable target

Starting URL: https://jqueryui.com/droppable/

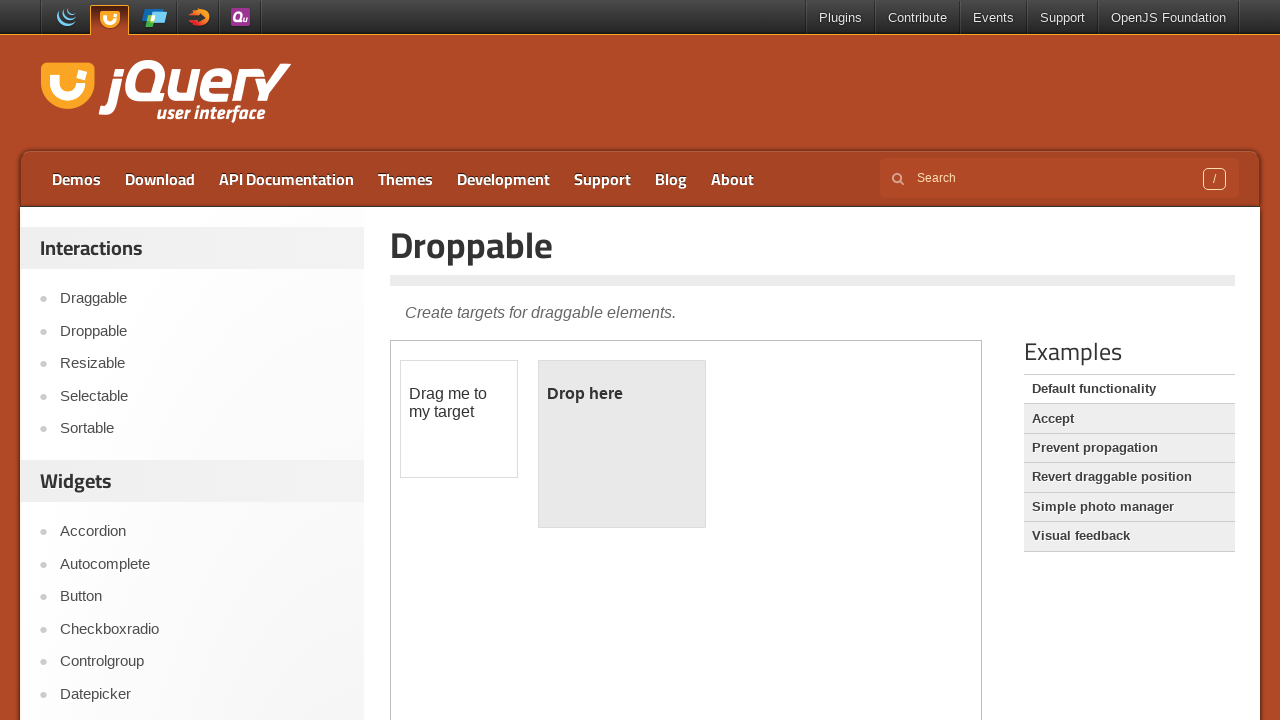

Navigated to jQuery UI droppable demo page
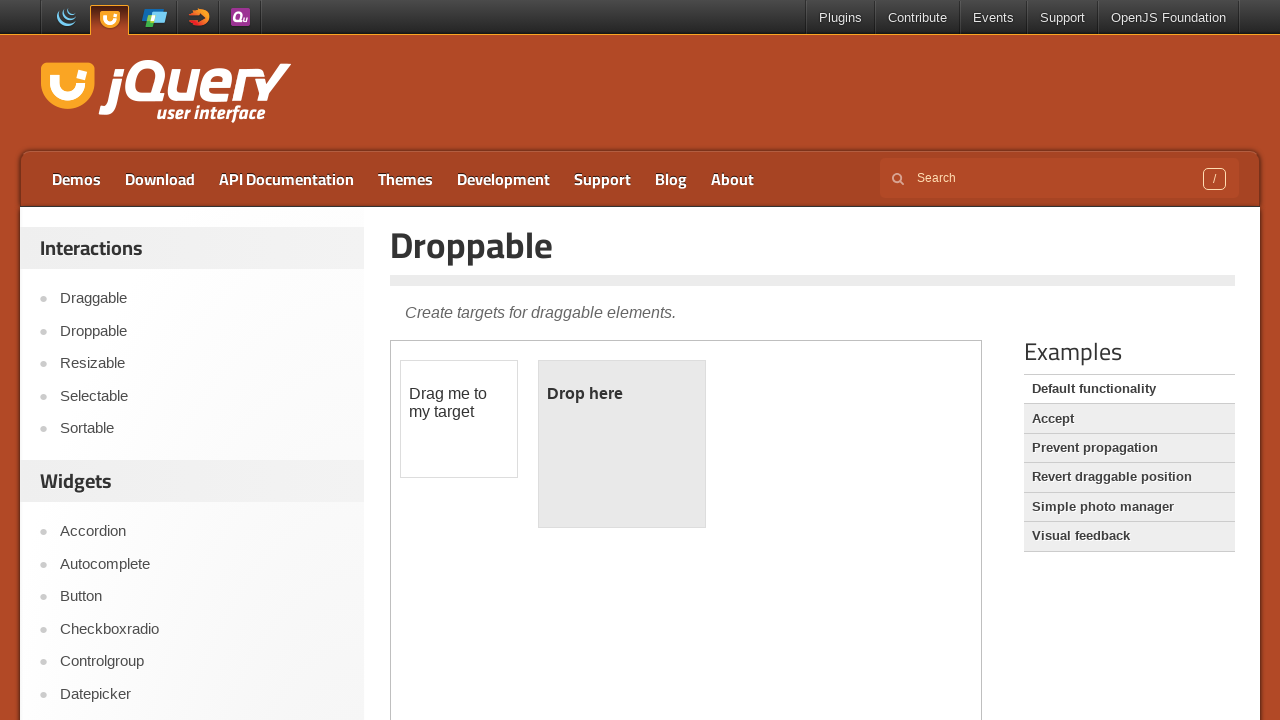

Located the demo iframe
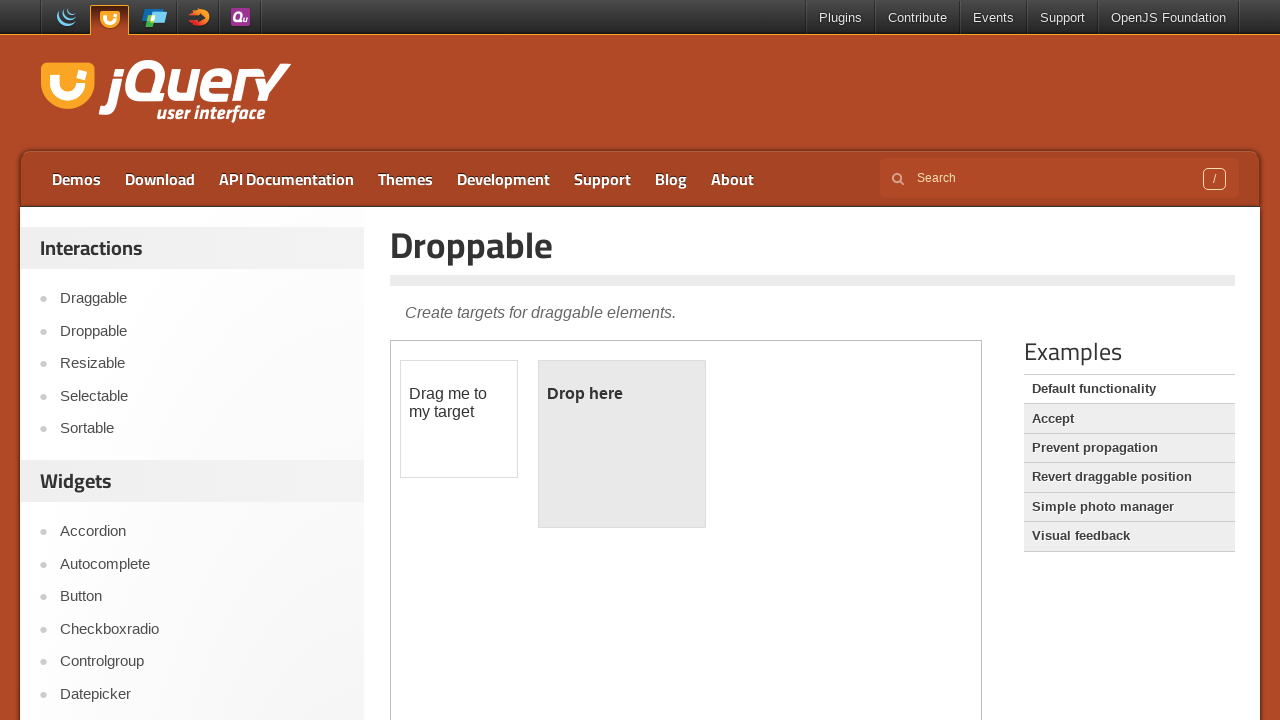

Verified draggable element is visible
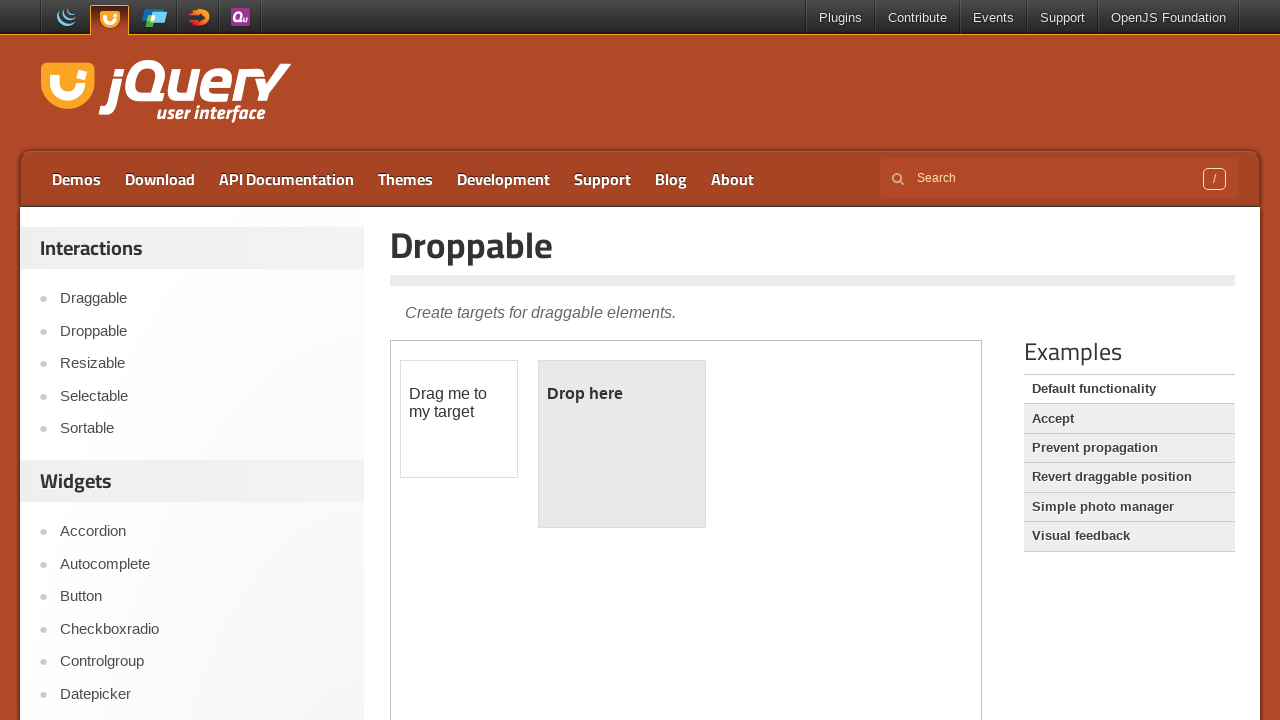

Dragged draggable element onto droppable target within iframe at (622, 444)
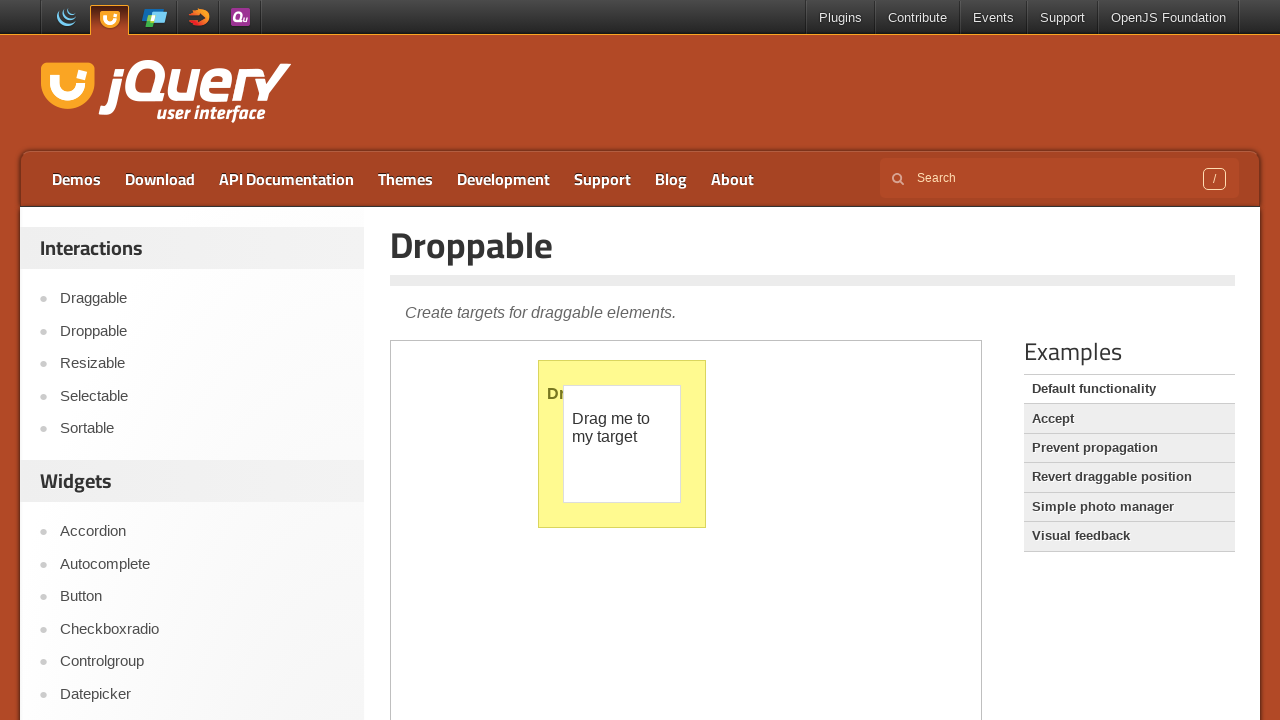

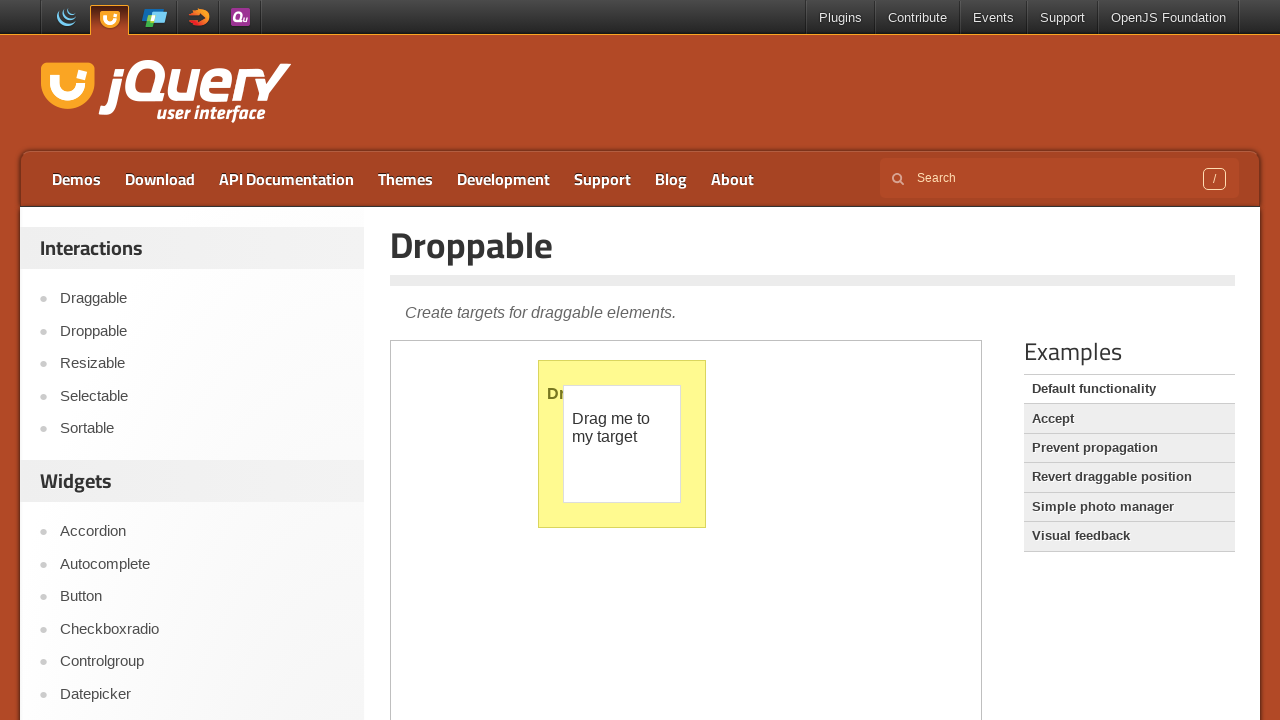